Tests alert dismiss functionality by clicking a button that triggers a confirmation alert, then dismissing the alert by clicking Cancel.

Starting URL: https://demoqa.com/alerts

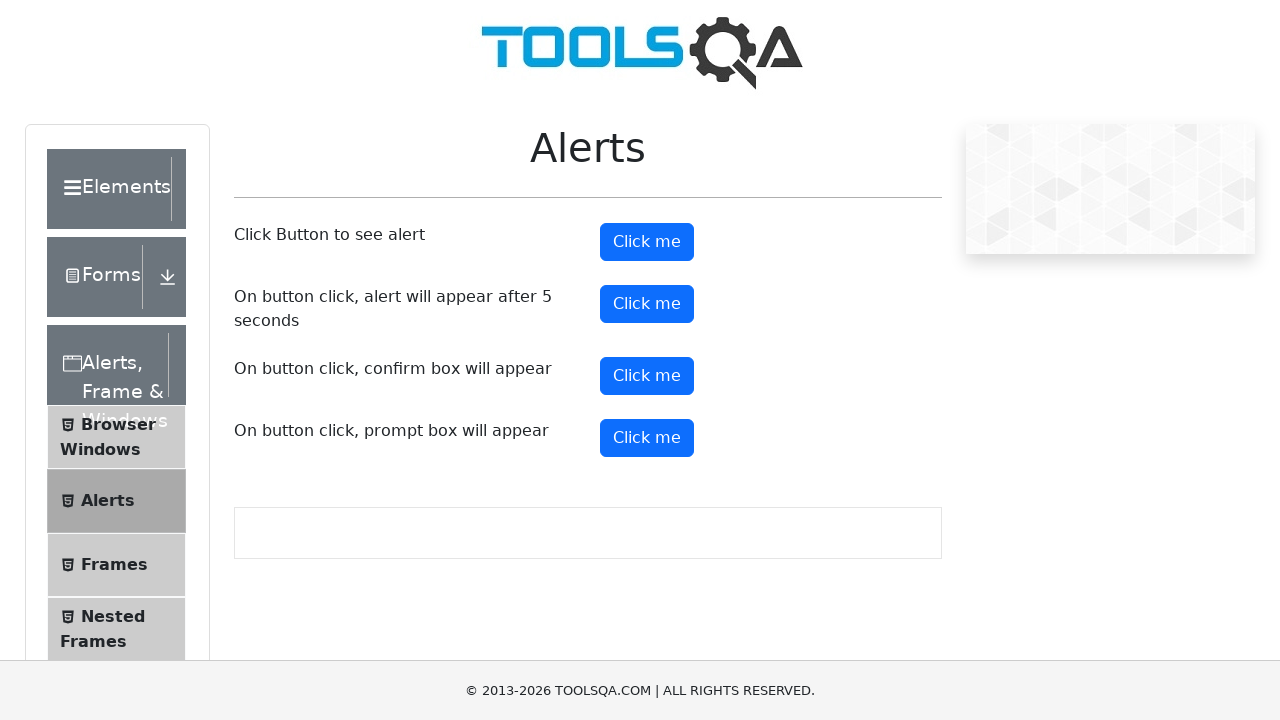

Set up dialog handler to dismiss alerts on Cancel
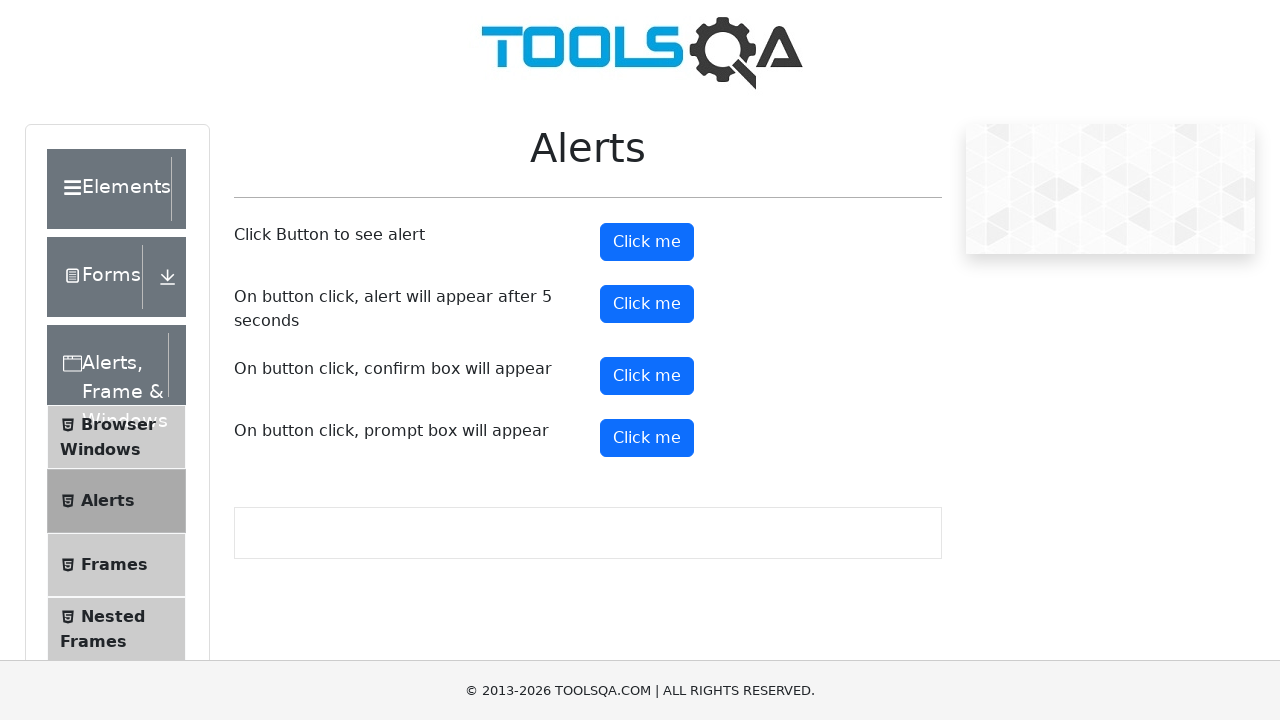

Clicked confirm button to trigger alert at (647, 376) on #confirmButton
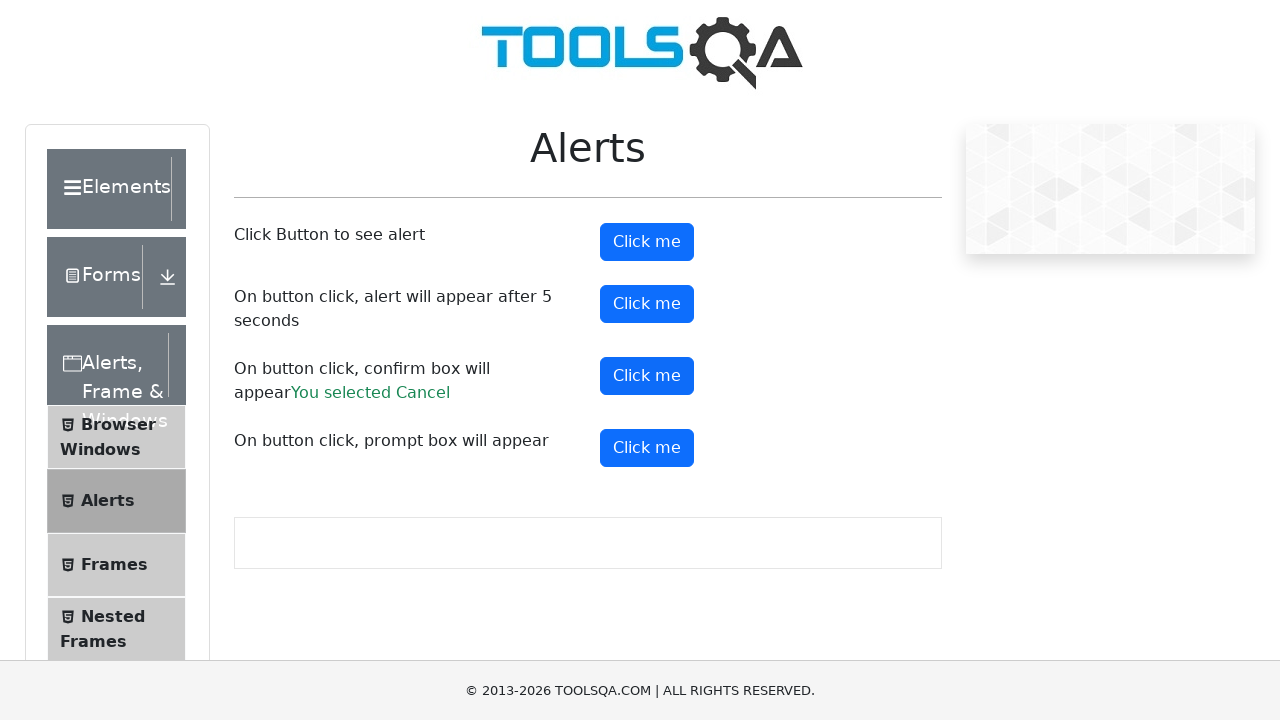

Waited for dialog to be dismissed
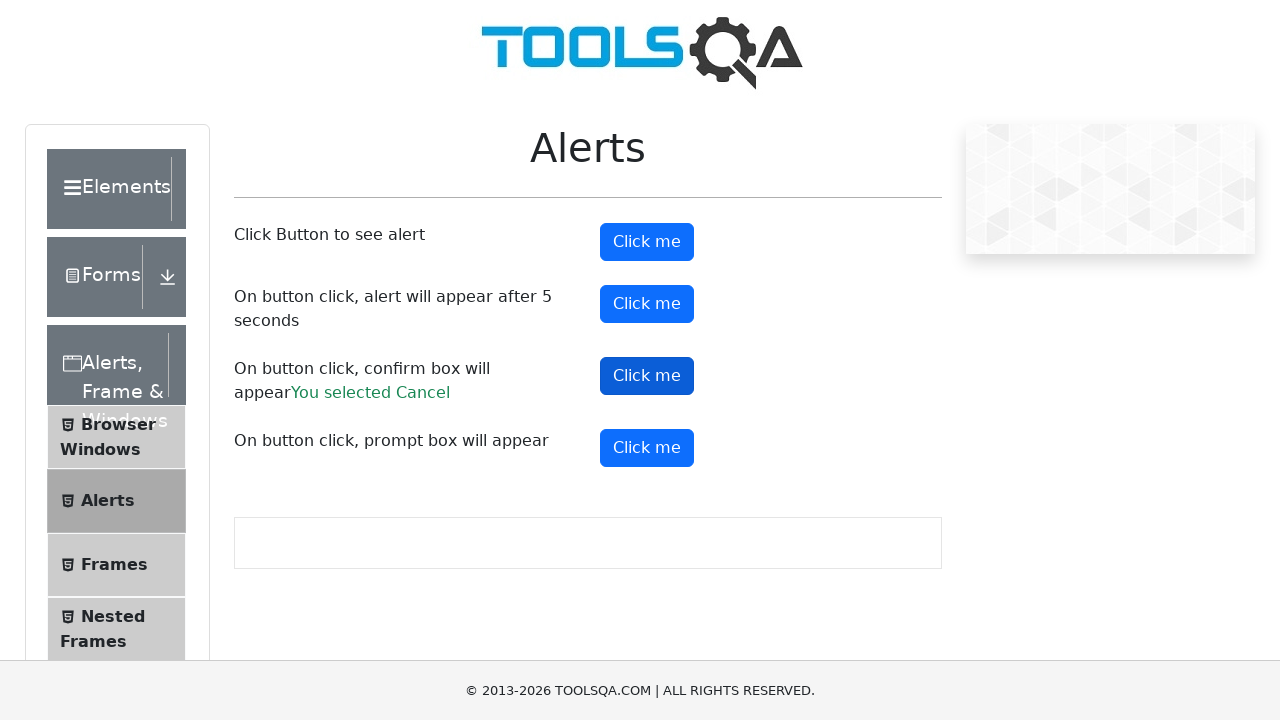

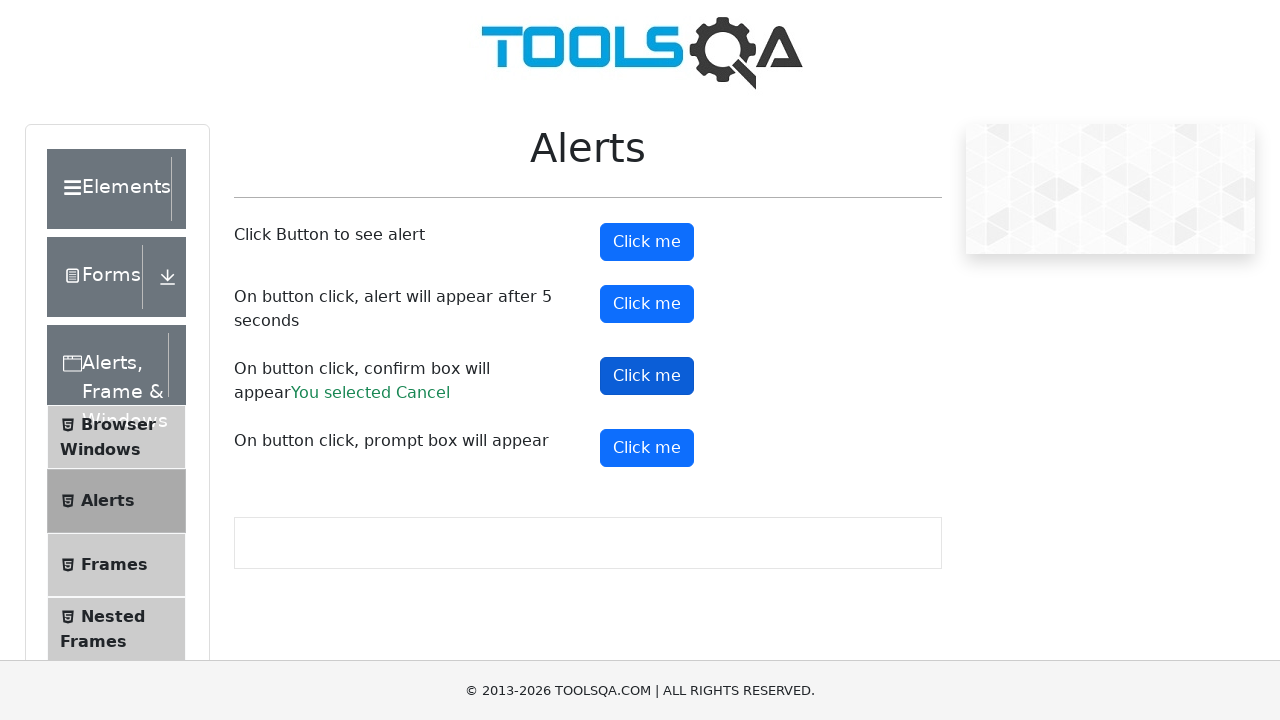